Tests keyboard actions by typing text in an input field and performing copy operations using keyboard shortcuts

Starting URL: http://sahitest.com/demo/label.htm

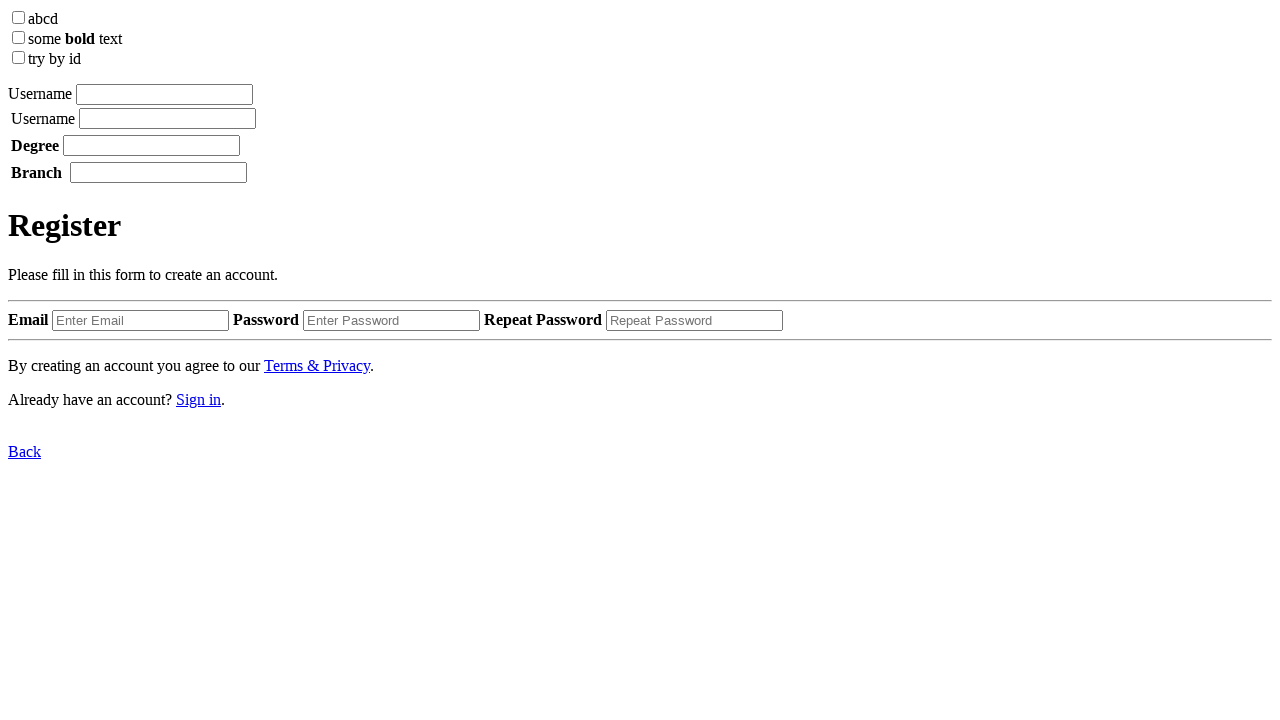

Filled first textbox with 'ceshi' on input[type='textbox'] >> nth=0
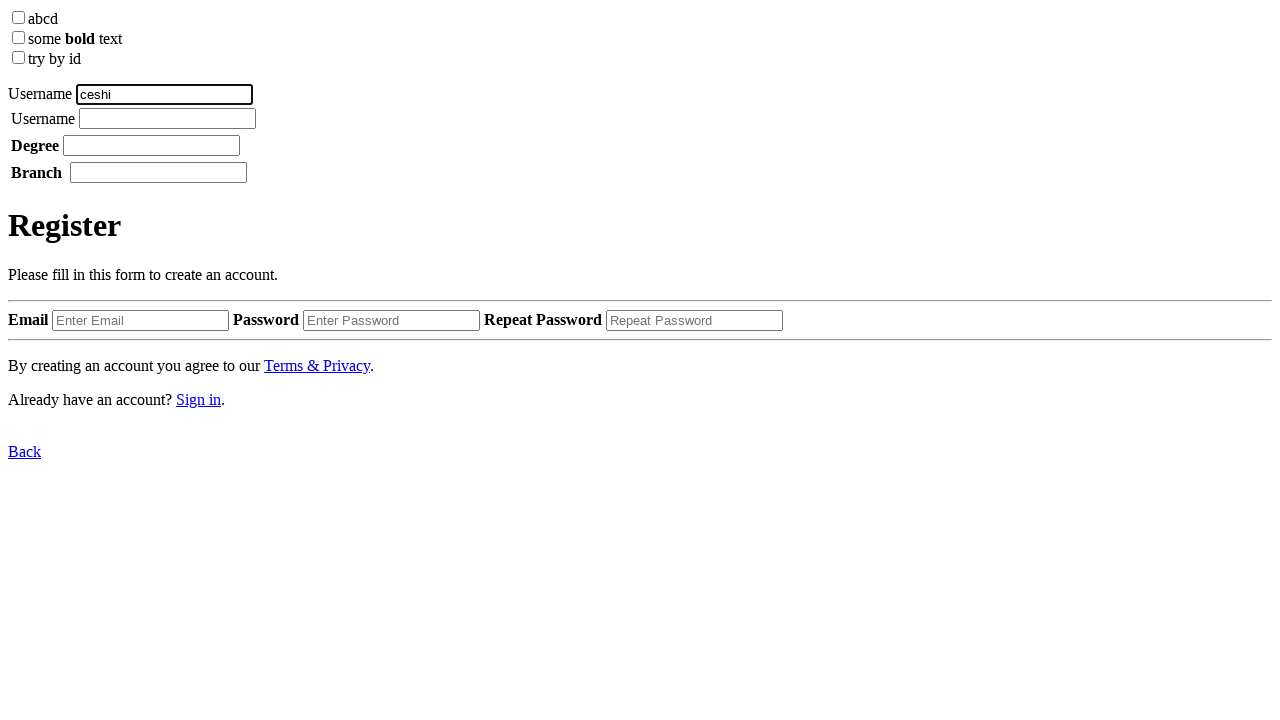

Selected all text in textbox using Ctrl+A on input[type='textbox'] >> nth=0
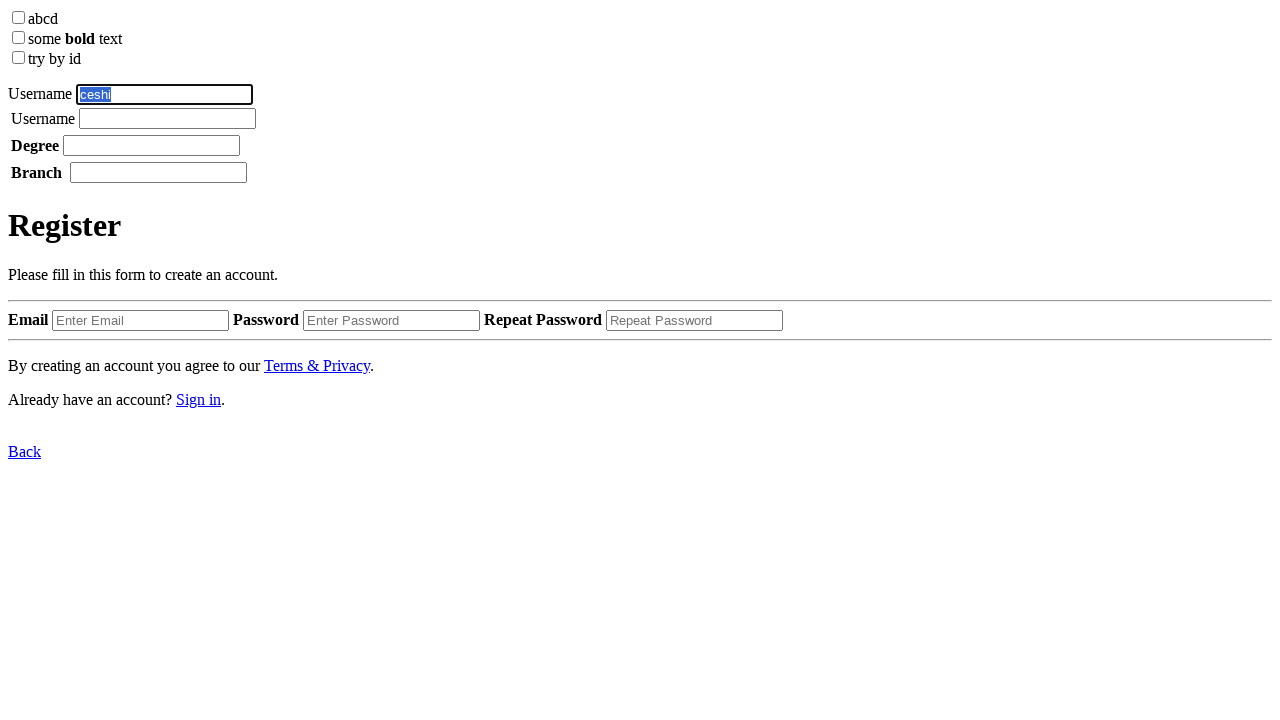

Copied selected text using Ctrl+C on input[type='textbox'] >> nth=0
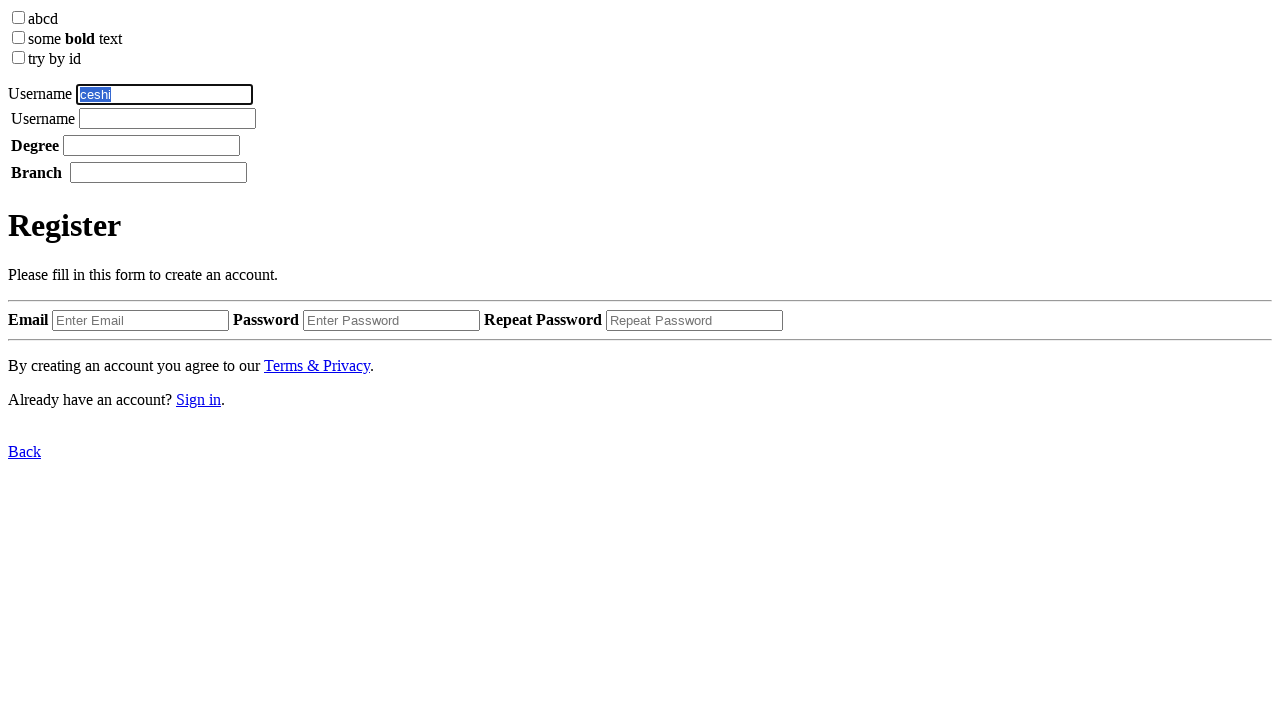

Pasted text using Ctrl+V on input[type='textbox'] >> nth=0
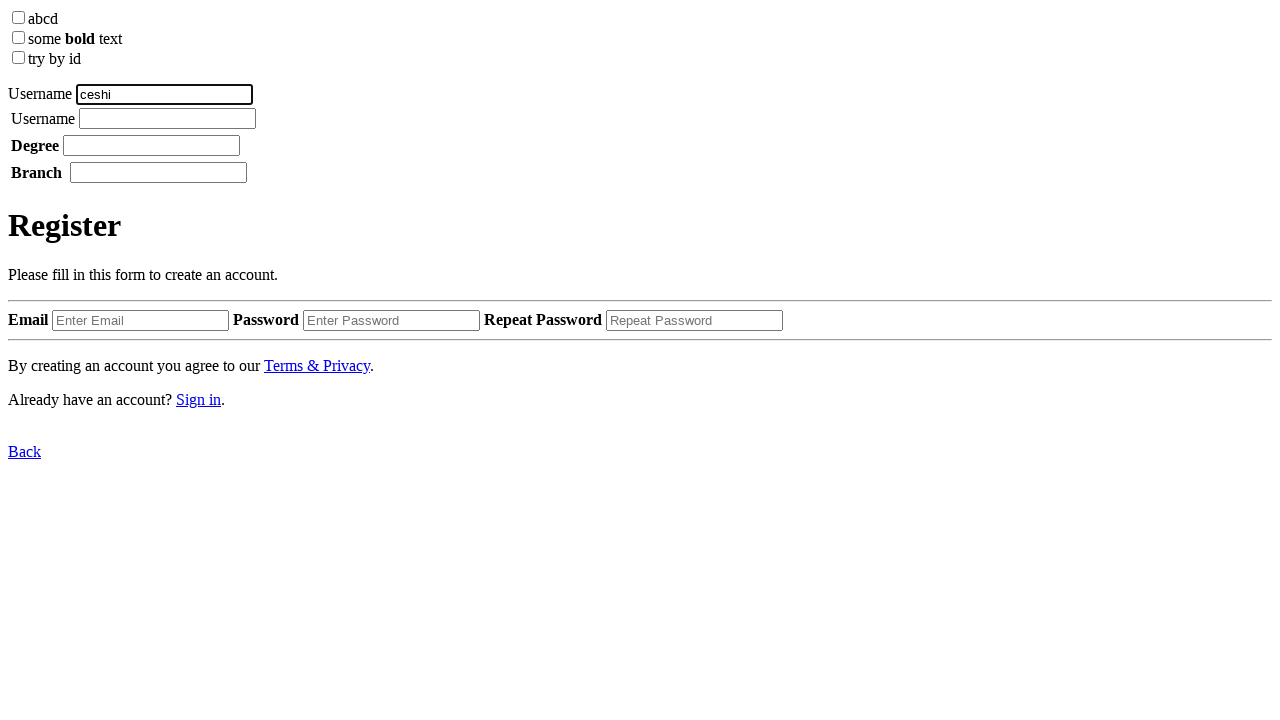

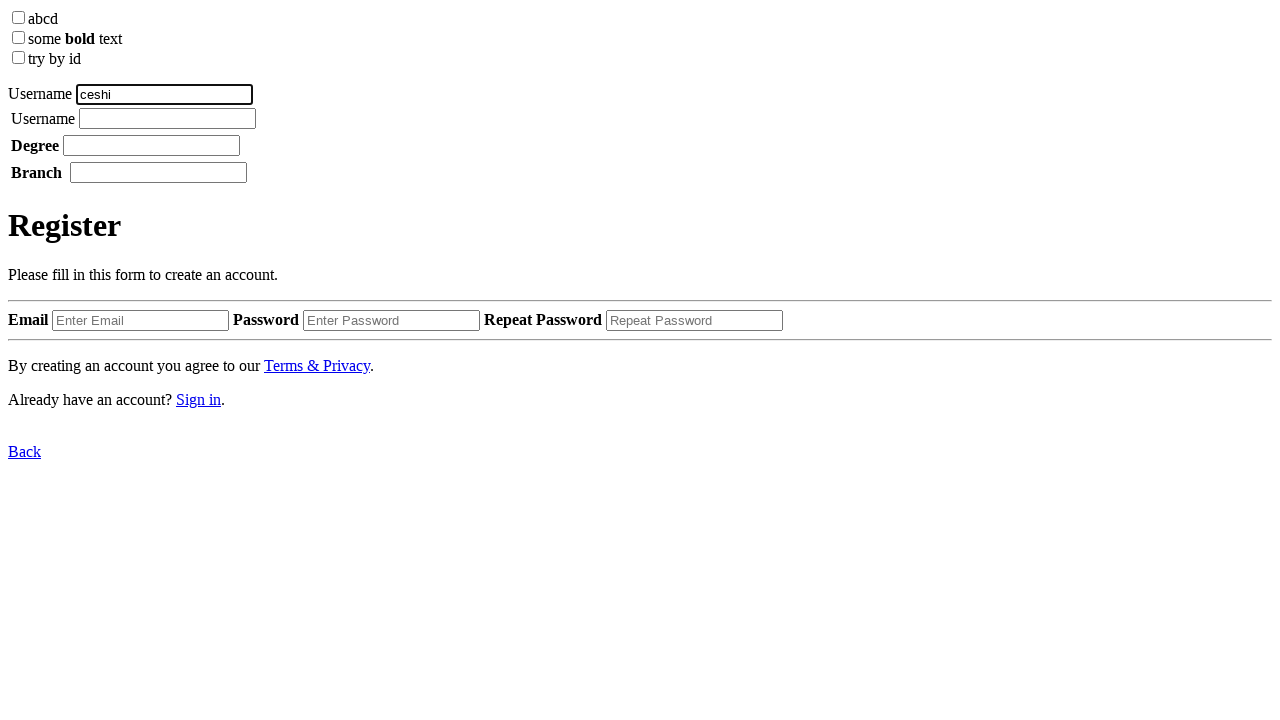